Tests the "Get started" link on the Playwright homepage by clicking it and verifying navigation to the intro page

Starting URL: https://playwright.dev/

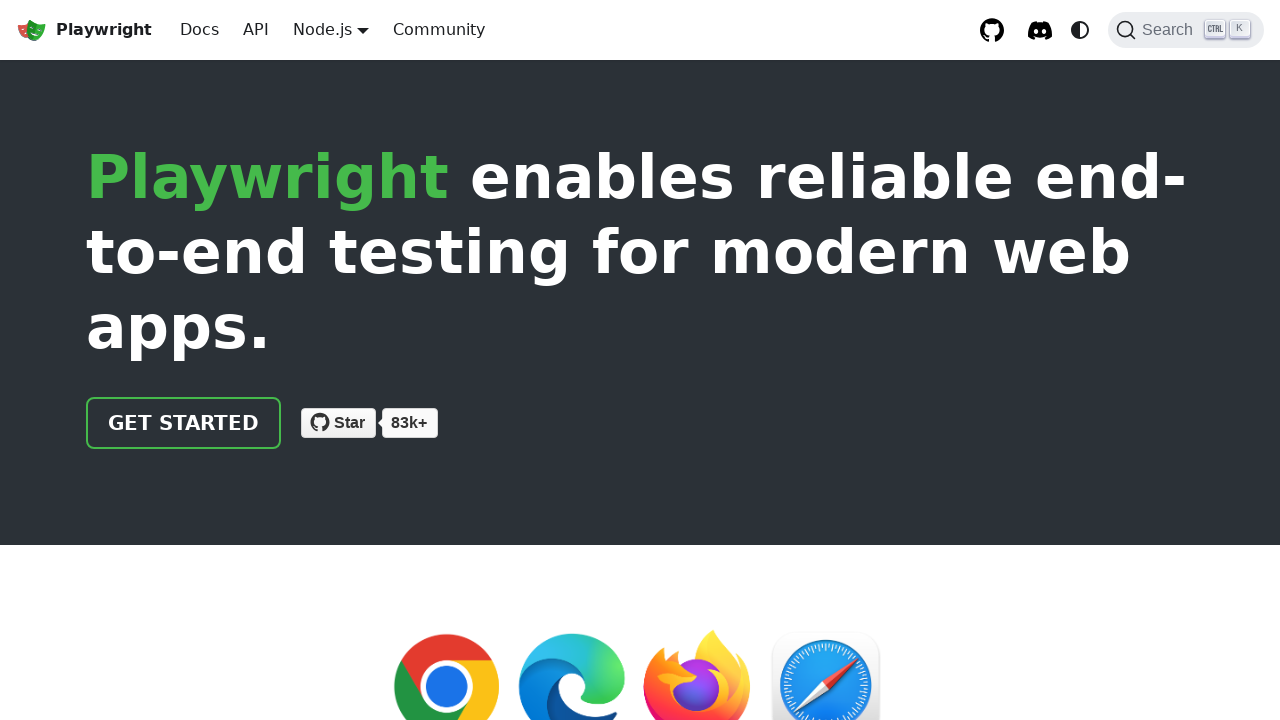

Navigated to Playwright homepage
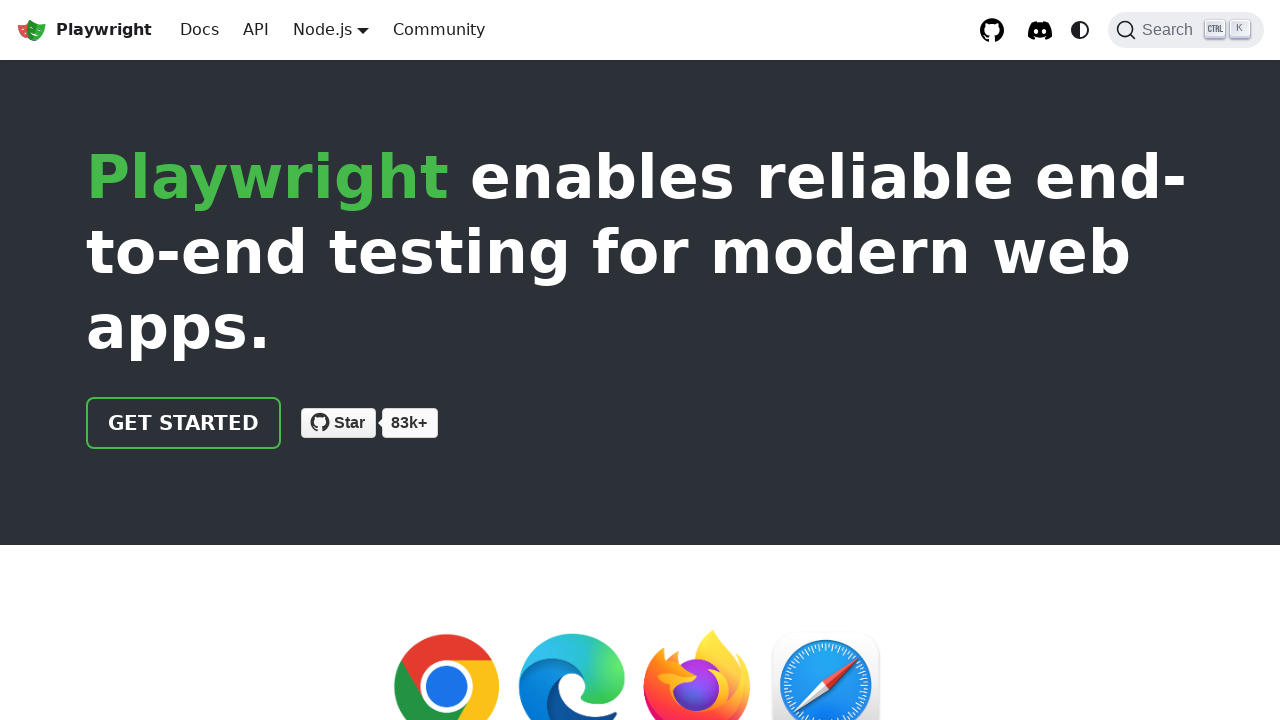

Clicked the 'Get started' link at (184, 423) on internal:role=link[name="Get started"i]
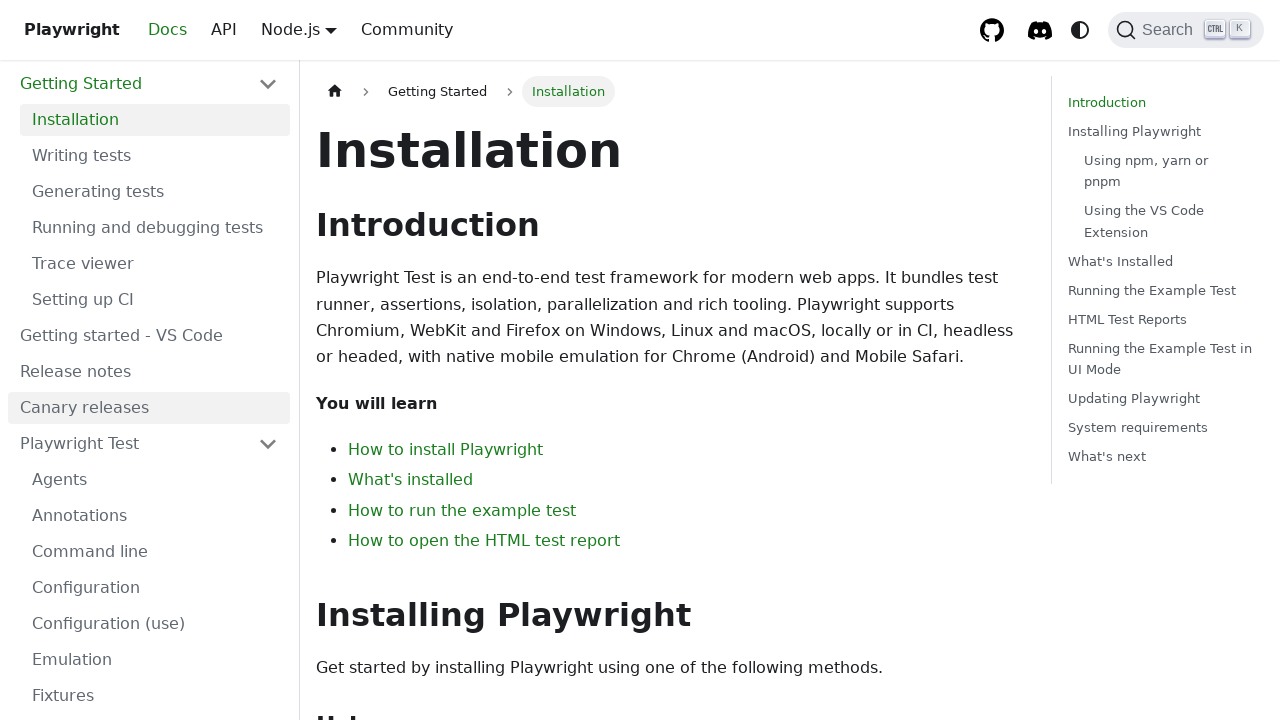

Verified navigation to intro page with URL containing 'intro'
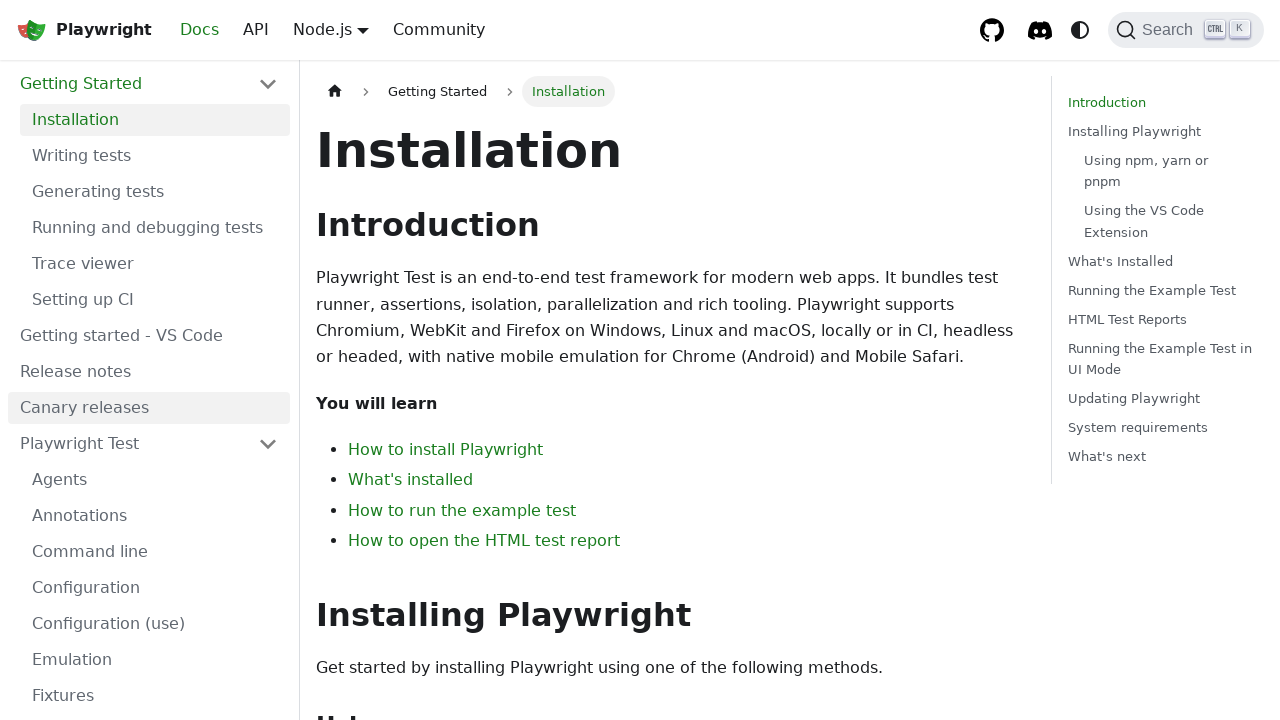

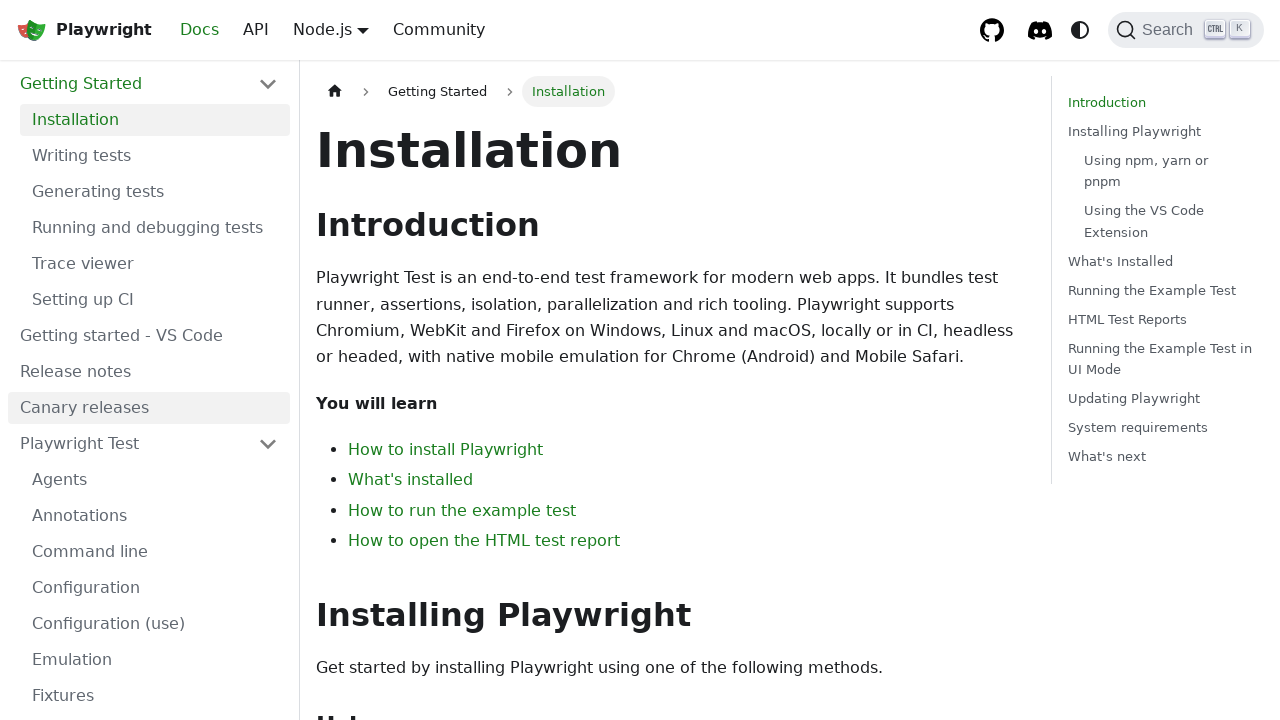